Navigates to an automation practice page and verifies that a table with rows and columns is displayed correctly, checking the table structure and content.

Starting URL: https://www.rahulshettyacademy.com/AutomationPractice/

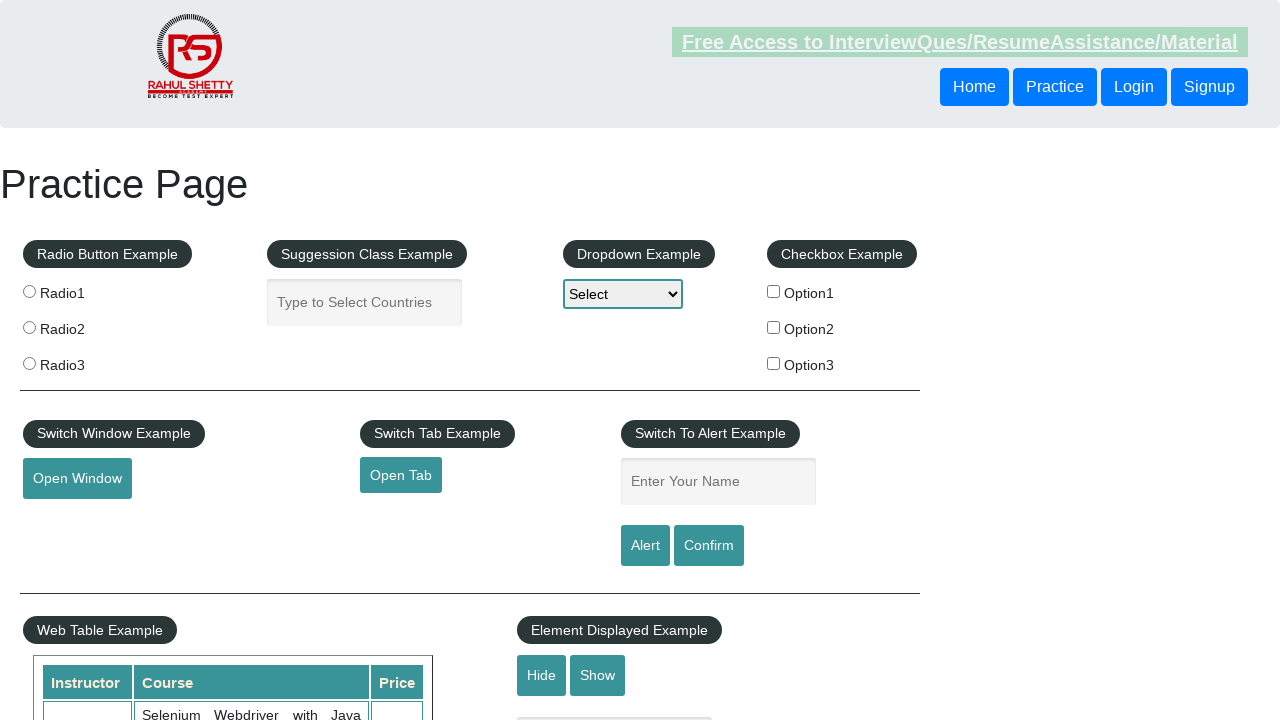

Navigated to Rahul Shetty Academy automation practice page
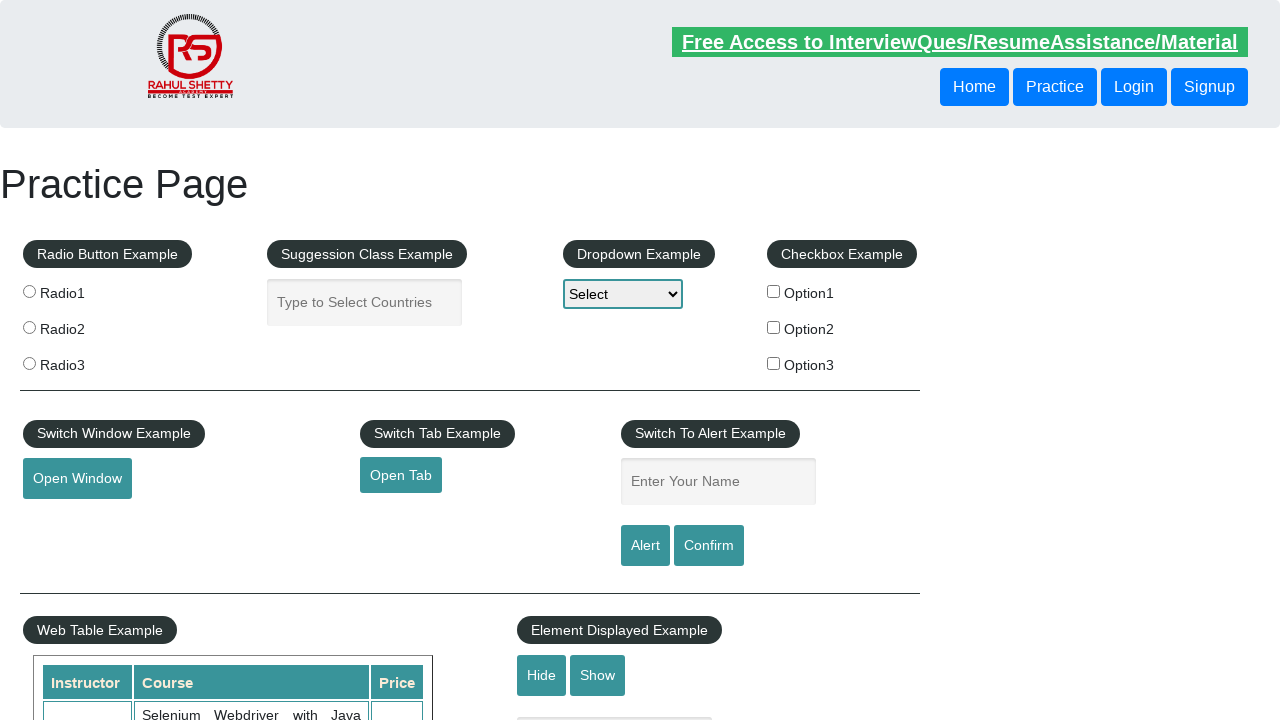

Table with class 'table-display' is now visible
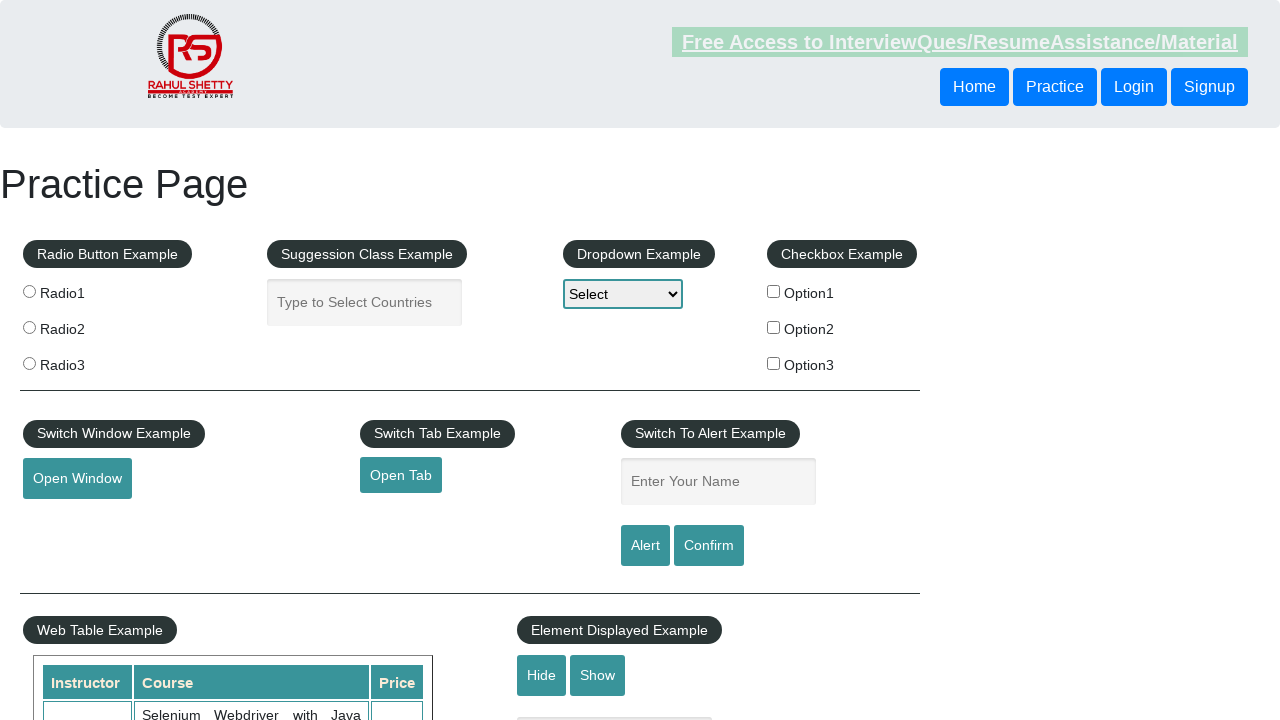

Table rows are present in the tbody element
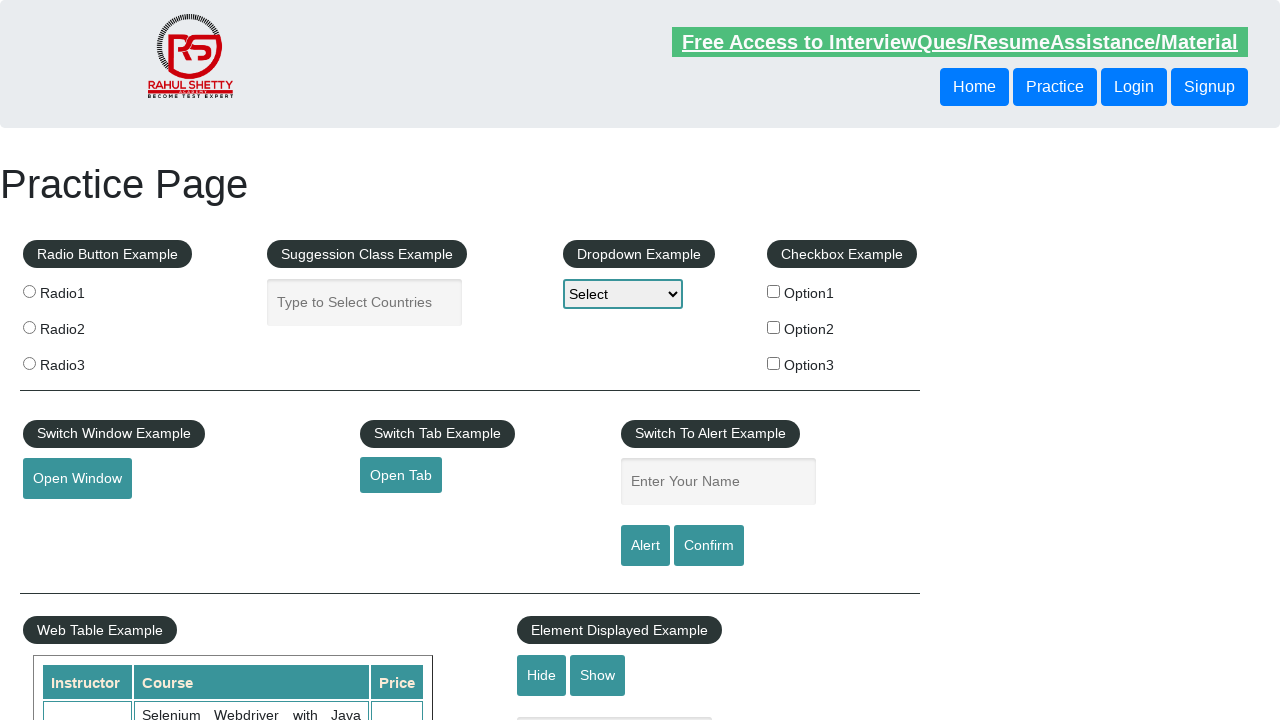

Table header columns are present
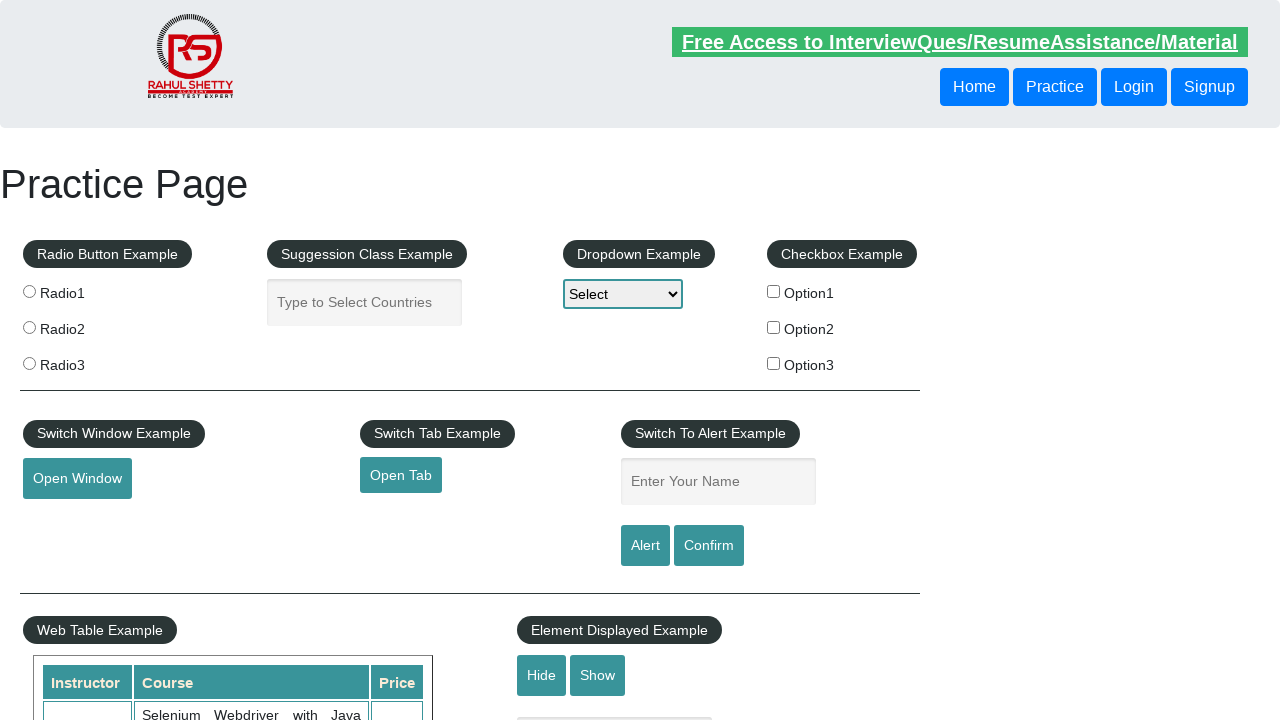

Third row data cells are present in the table
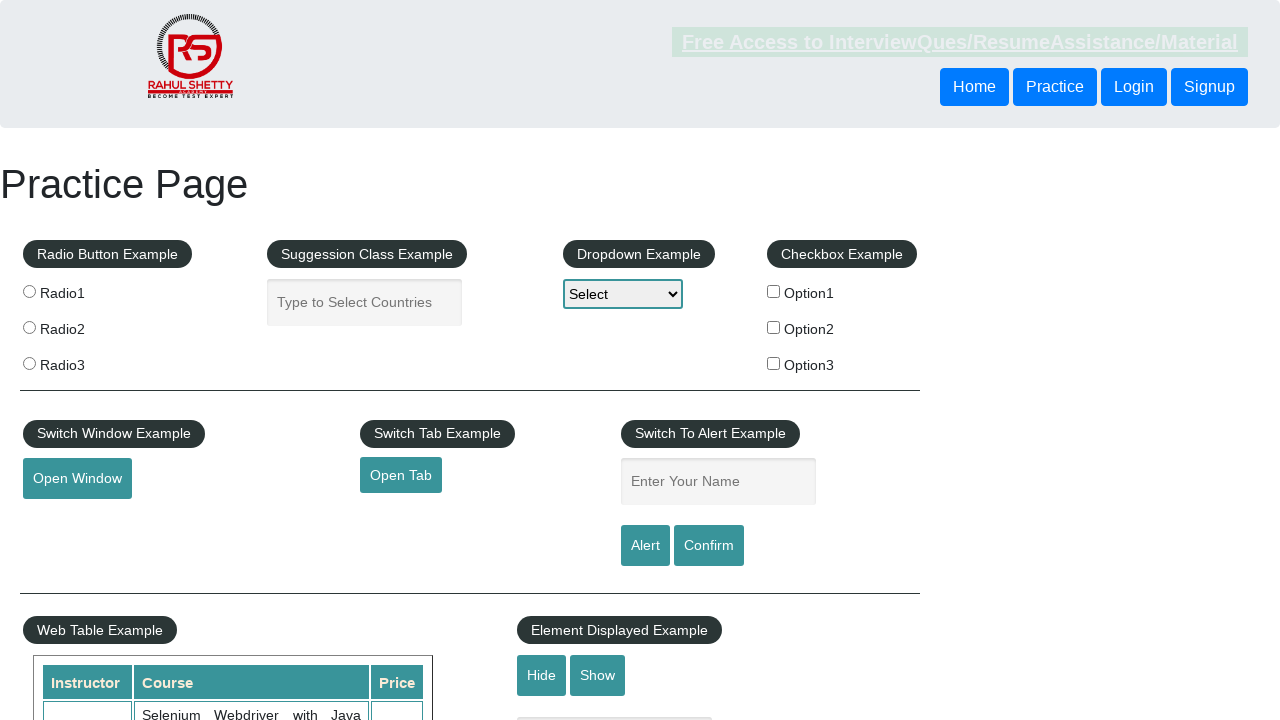

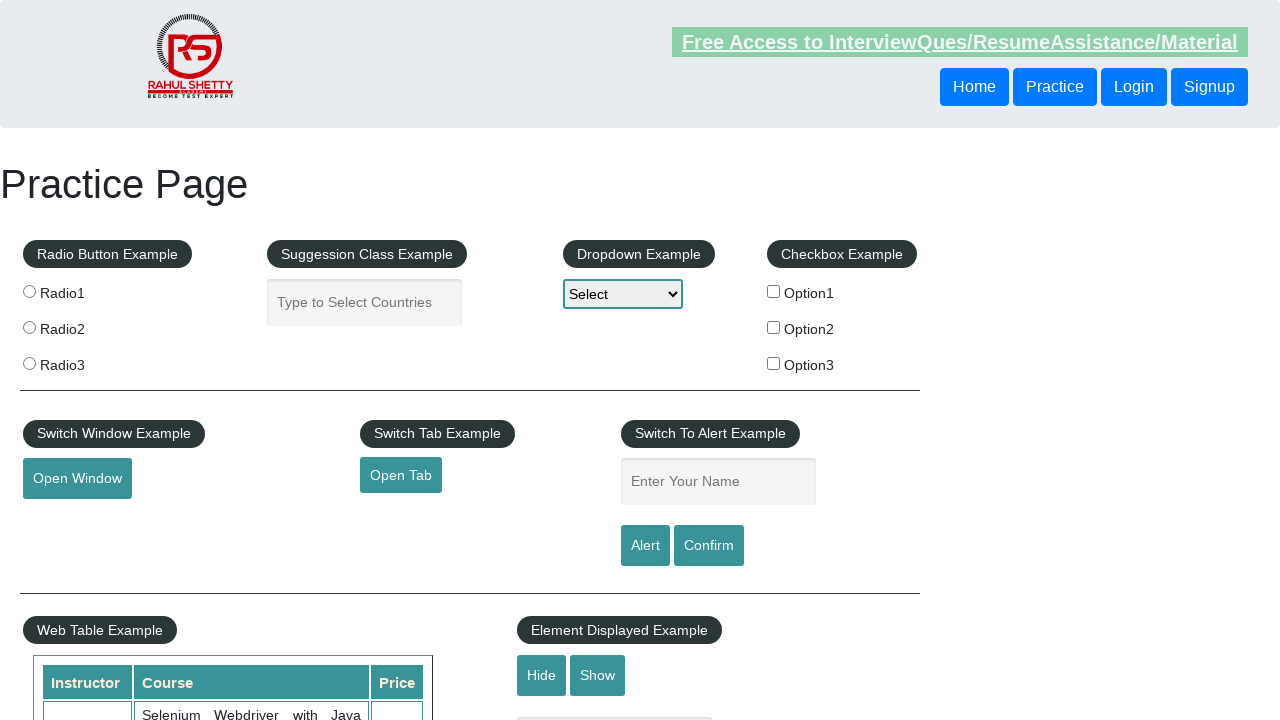